Tests radio button functionality by clicking the 'Yes' radio button option and verifying the selection is displayed

Starting URL: https://demoqa.com/radio-button

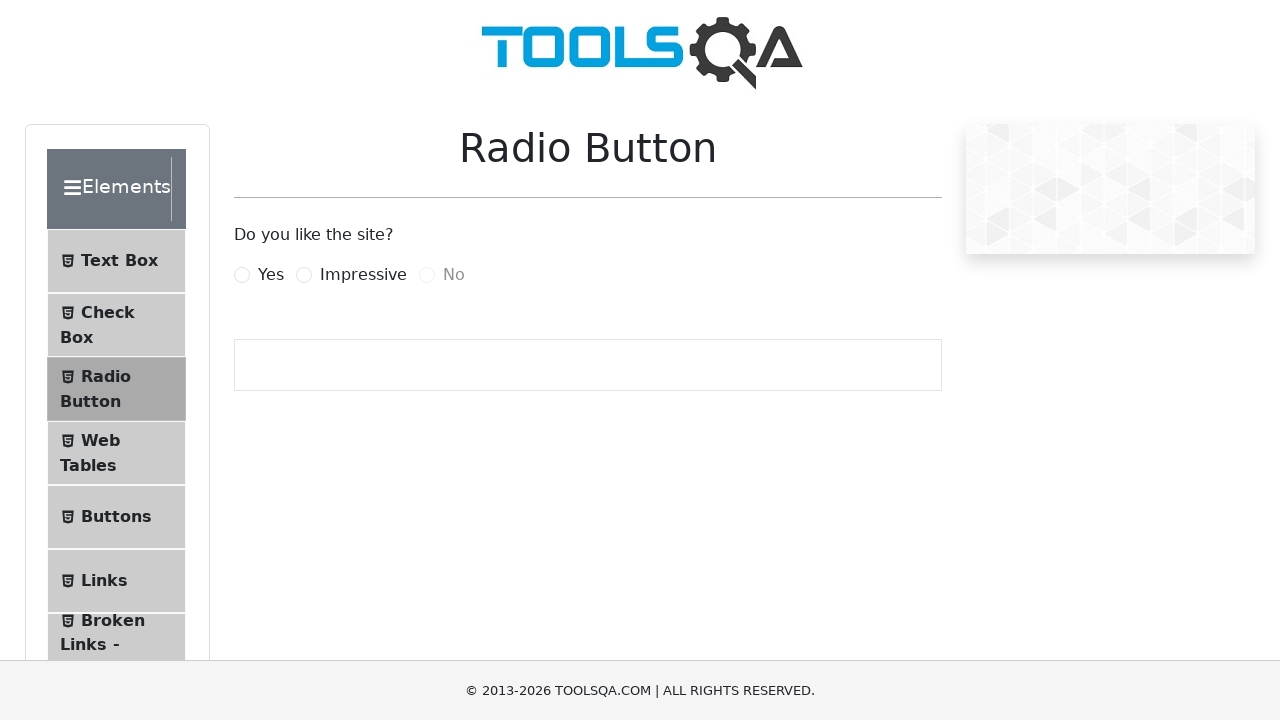

Clicked the 'Yes' radio button option at (271, 275) on xpath=//label[text()='Yes']
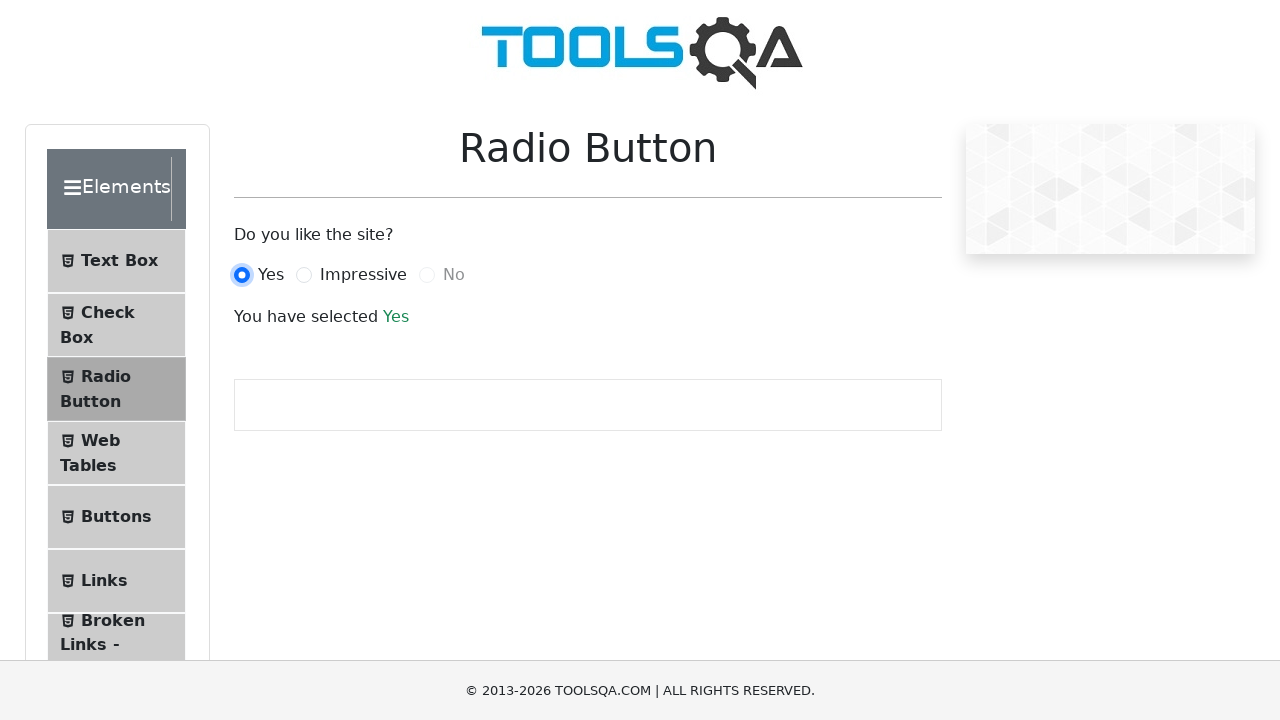

Verified that 'Yes' selection is displayed
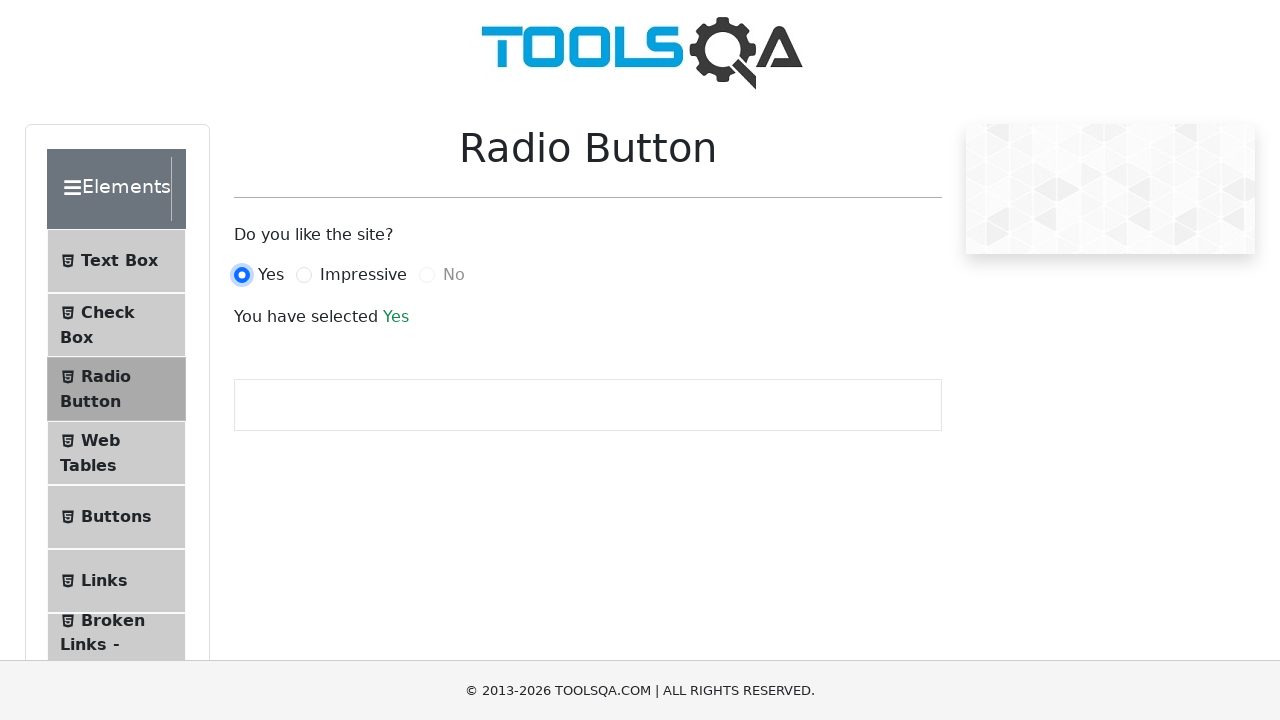

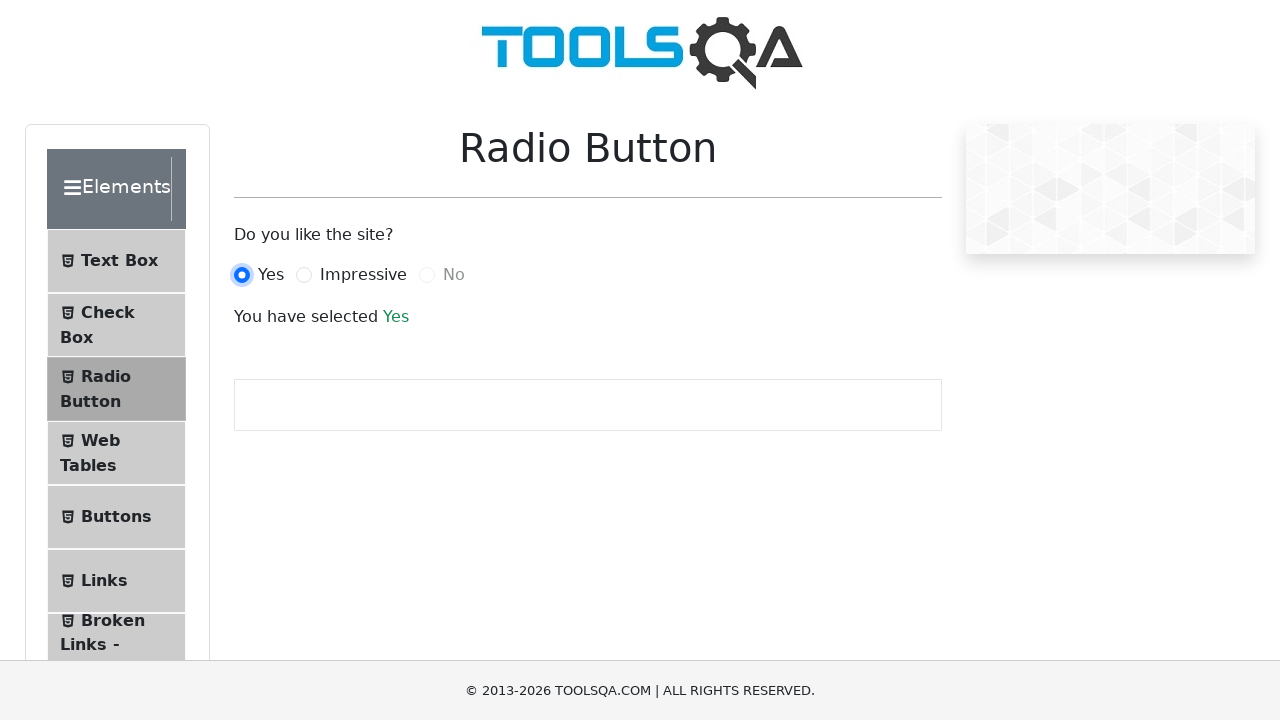